Adds a Samsung Galaxy S6 phone to the shopping cart and handles the confirmation alert

Starting URL: https://www.demoblaze.com/

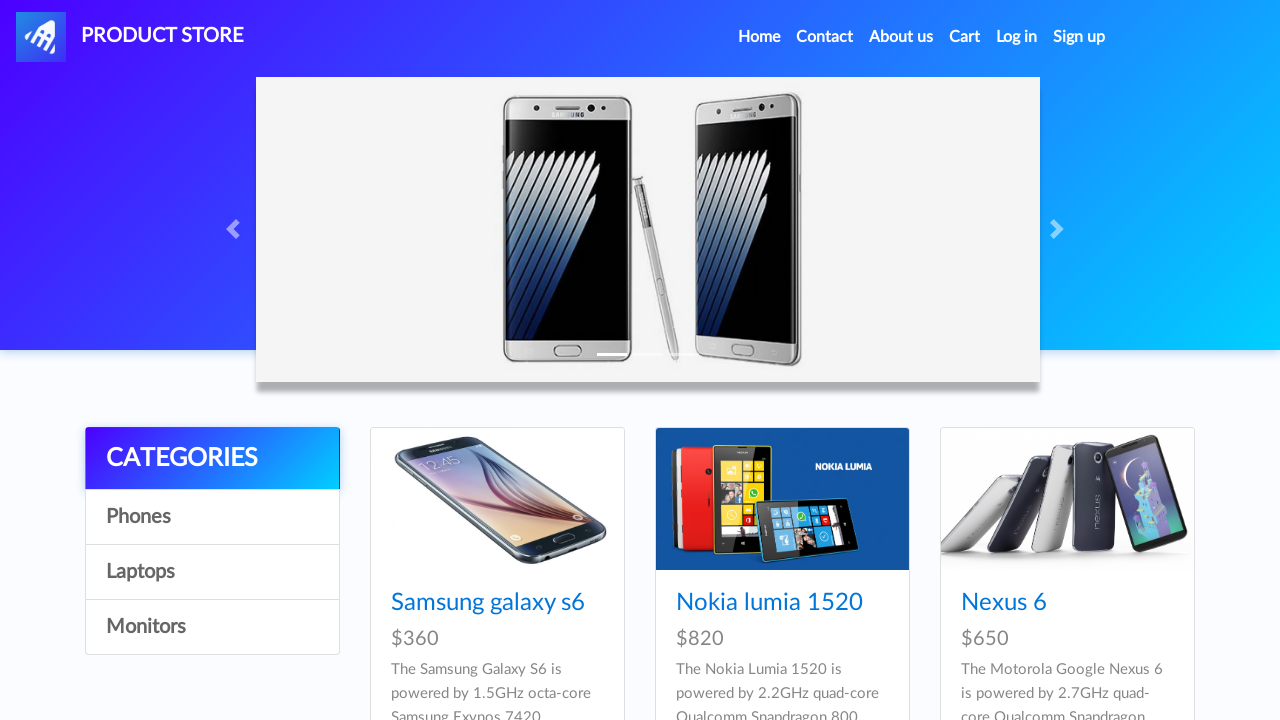

Clicked on Samsung Galaxy S6 product at (488, 603) on text=Samsung galaxy s6
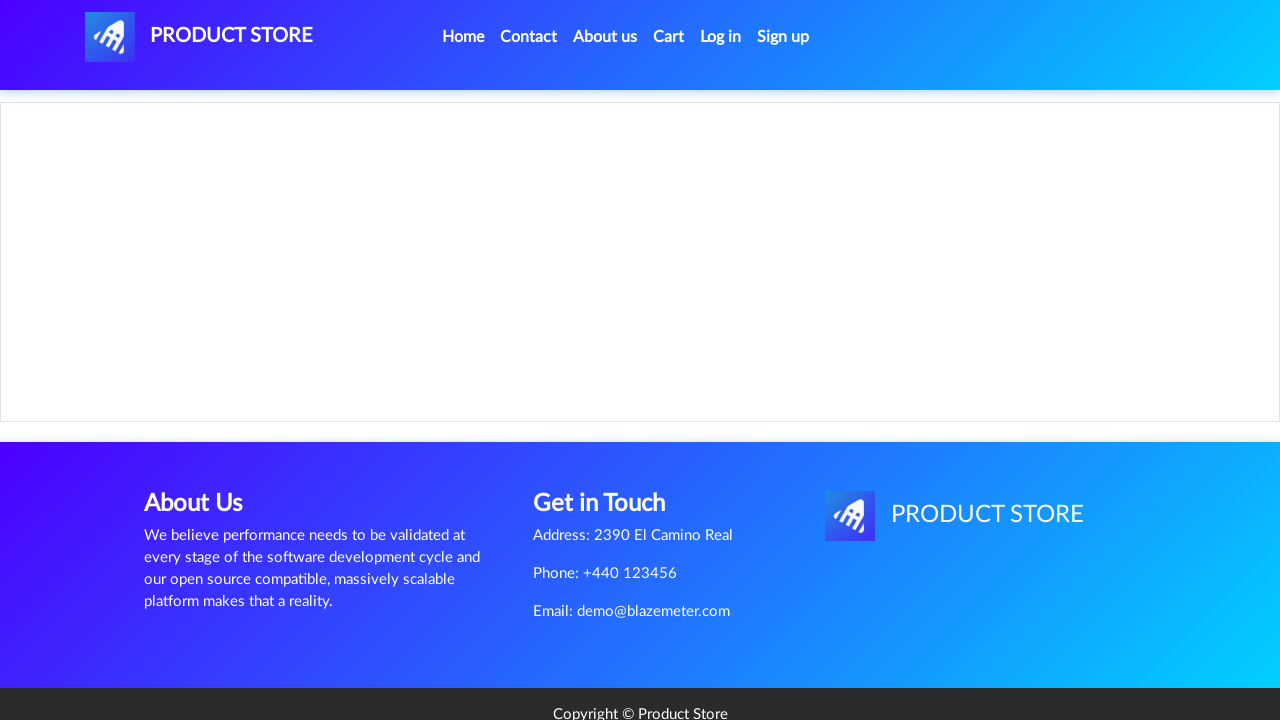

Clicked 'Add to cart' button at (610, 440) on text=Add to cart
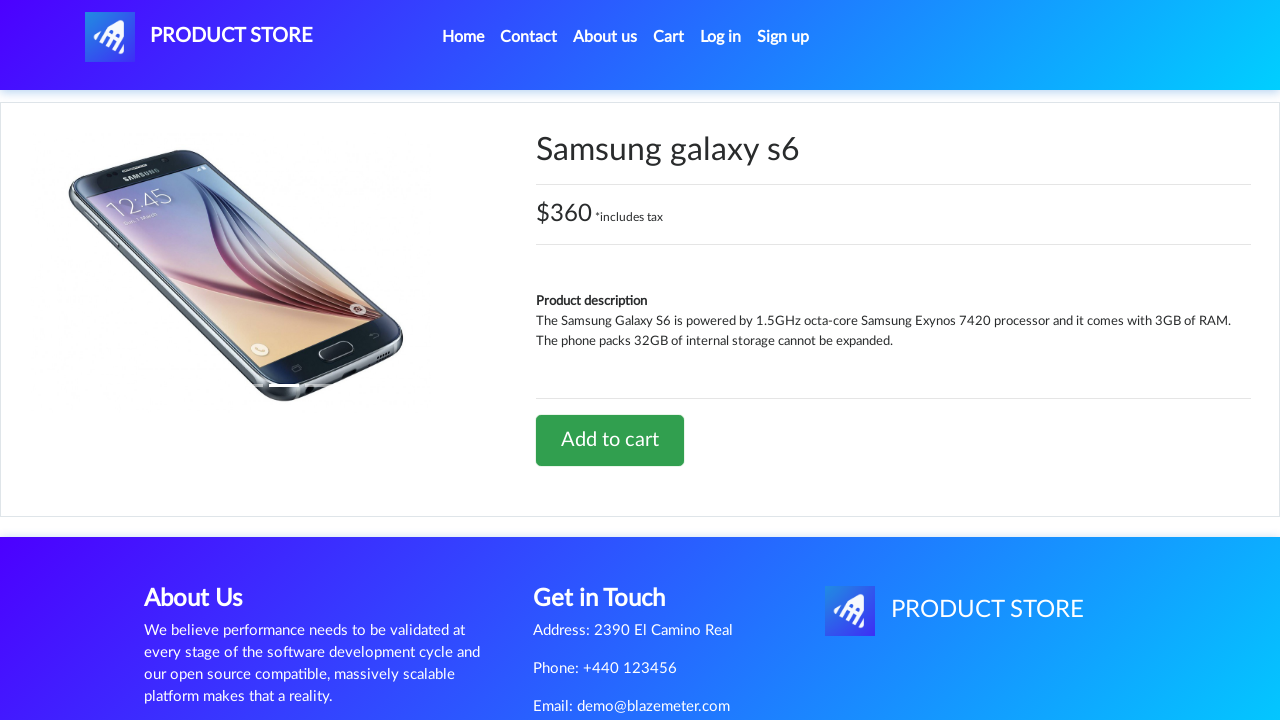

Set up dialog handler to accept confirmation alert
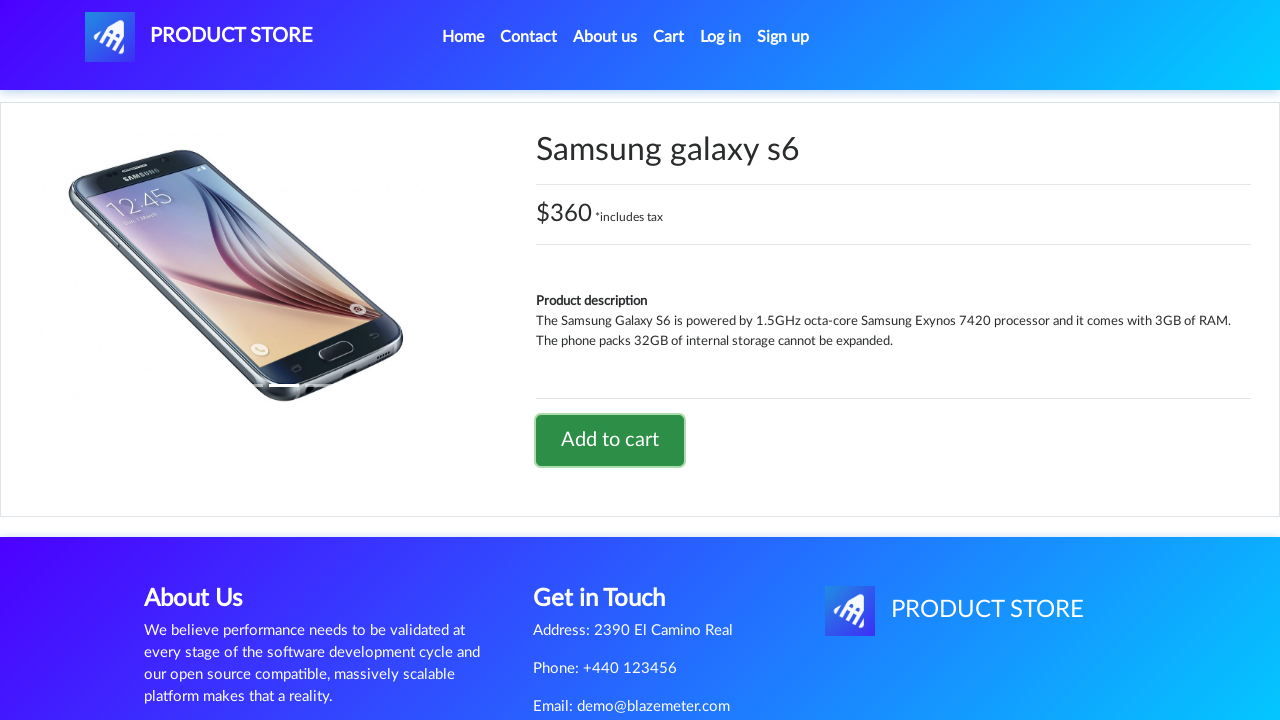

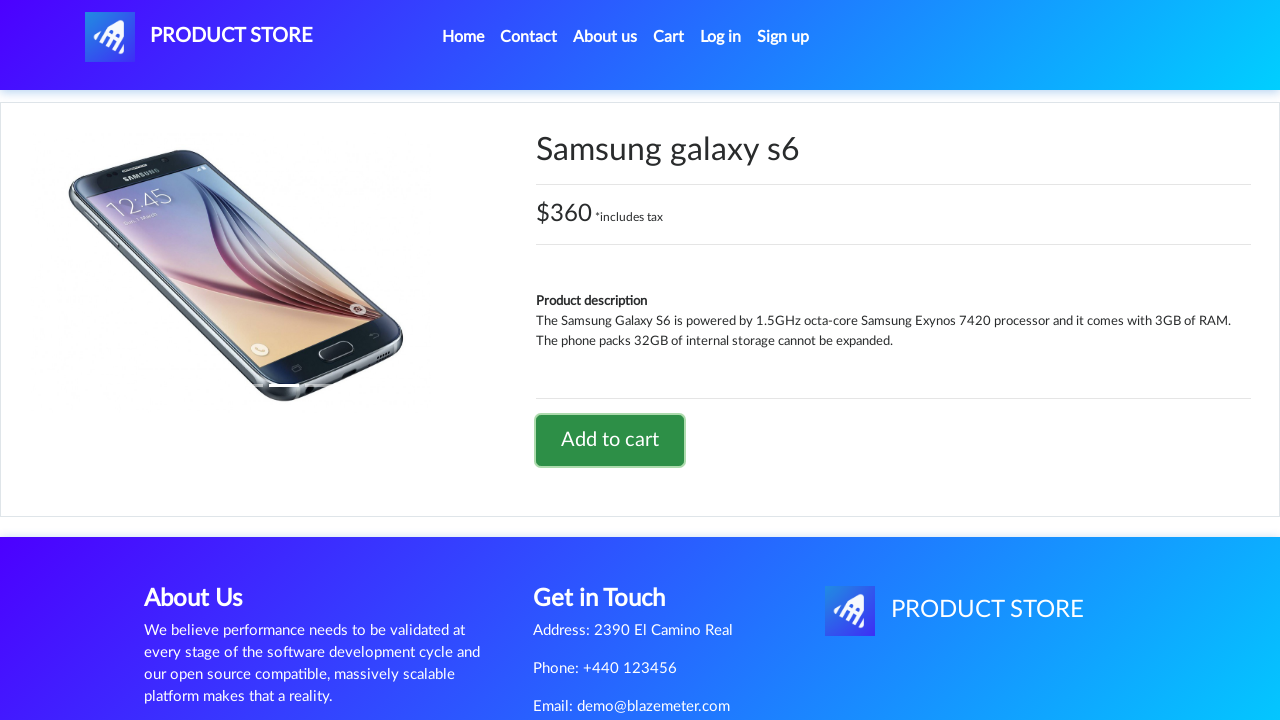